Navigates to a simple form page and locates the submit button element by its ID to verify it exists on the page.

Starting URL: http://suninjuly.github.io/simple_form_find_task.html

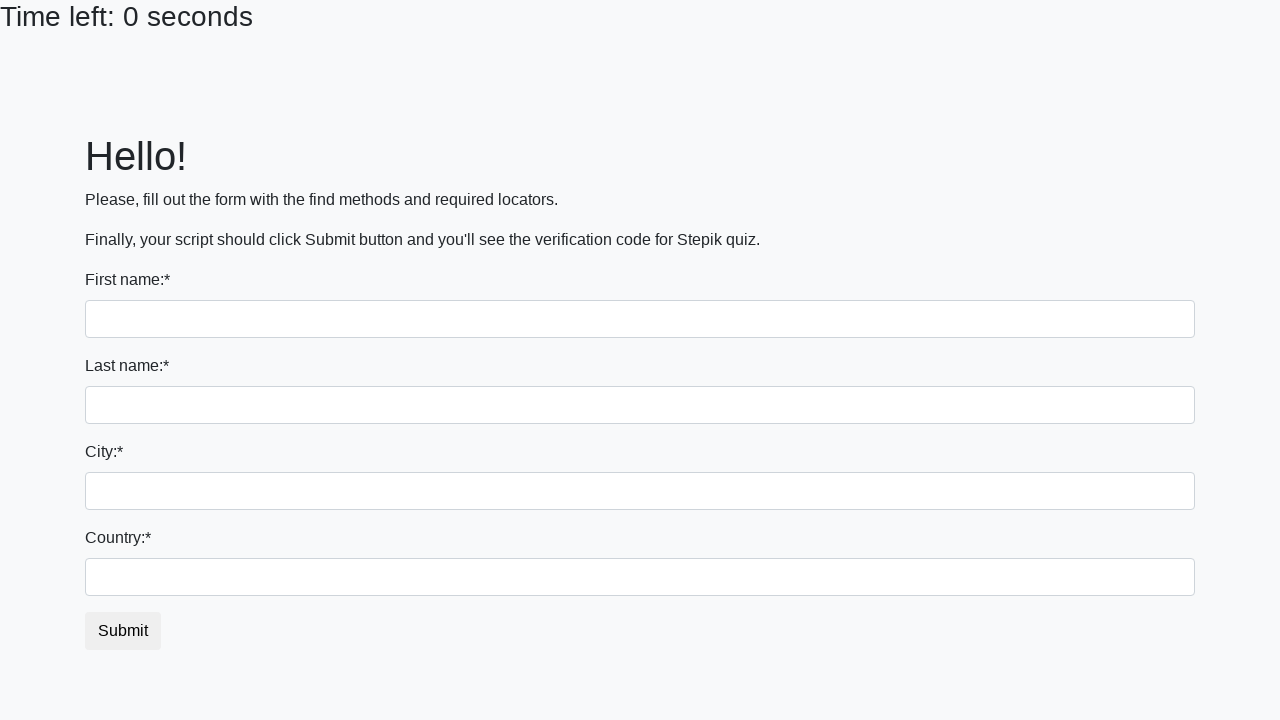

Navigated to simple form find task page
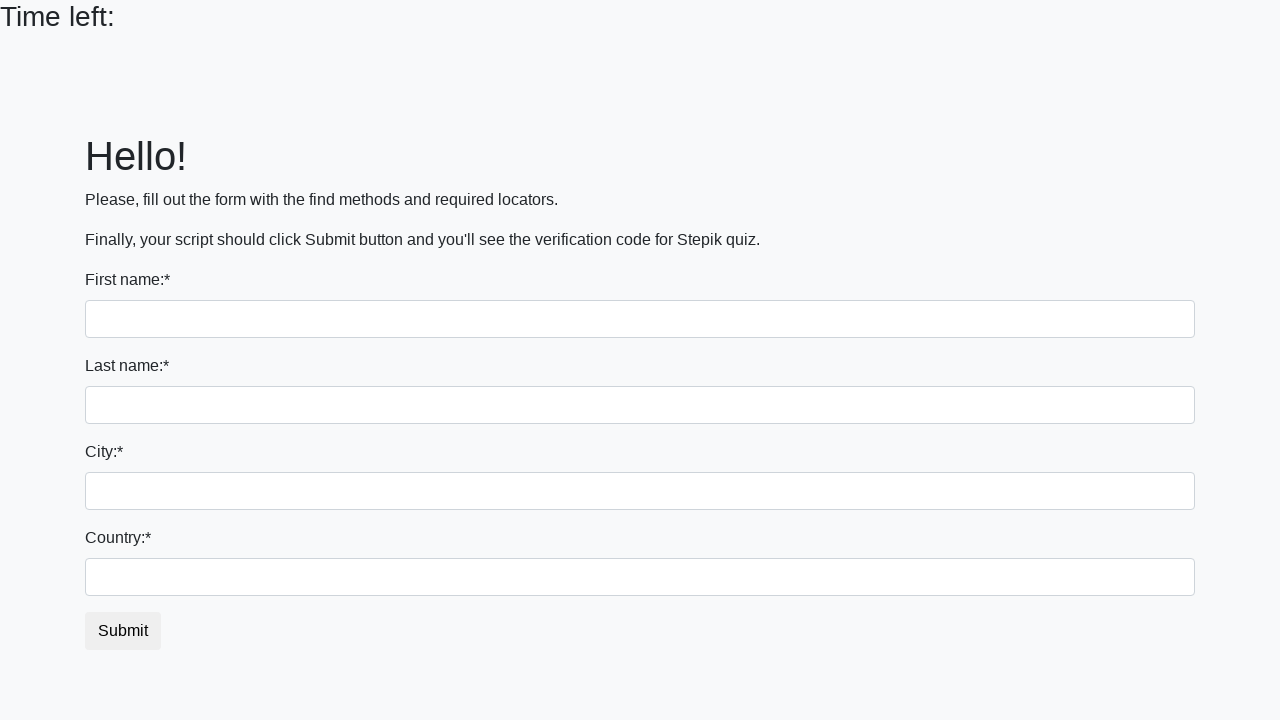

Submit button element with ID 'submit_button' is present on the page
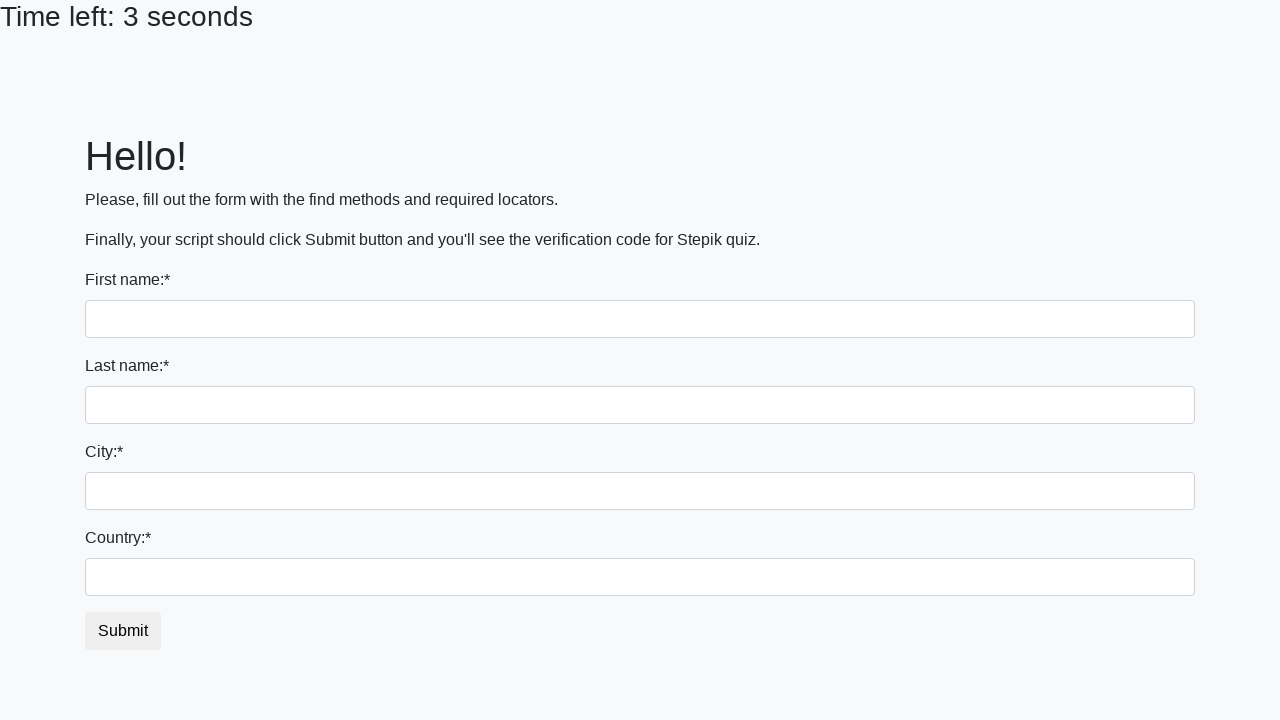

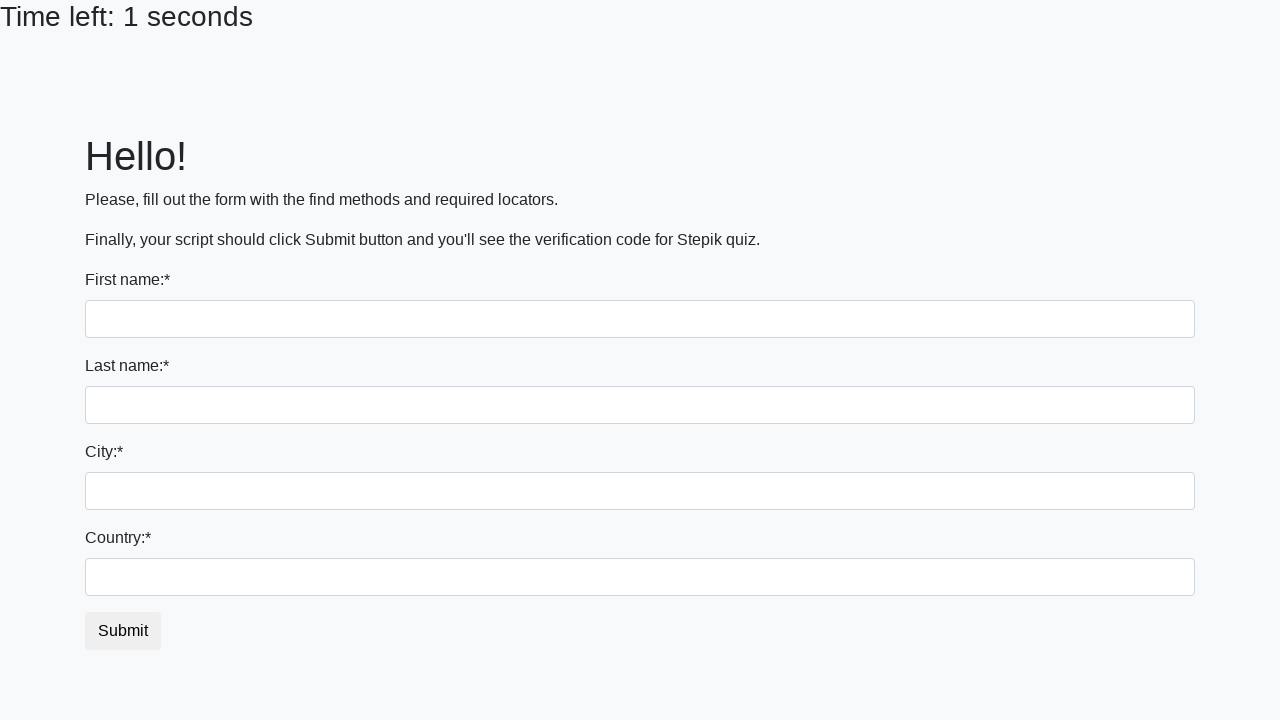